Tests window handling functionality by opening a new window and interacting with form fields in the new window

Starting URL: https://www.hyrtutorials.com/p/window-handles-practice.html

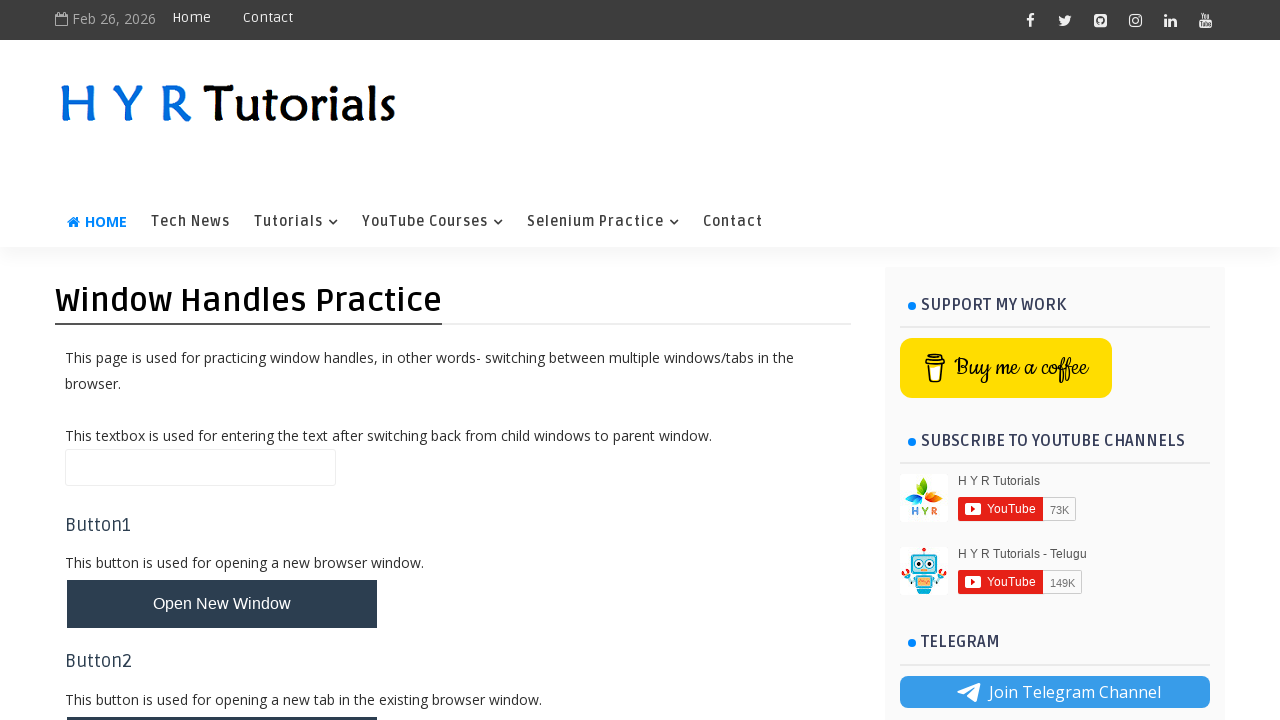

Clicked button to open new window at (222, 604) on #newWindowBtn
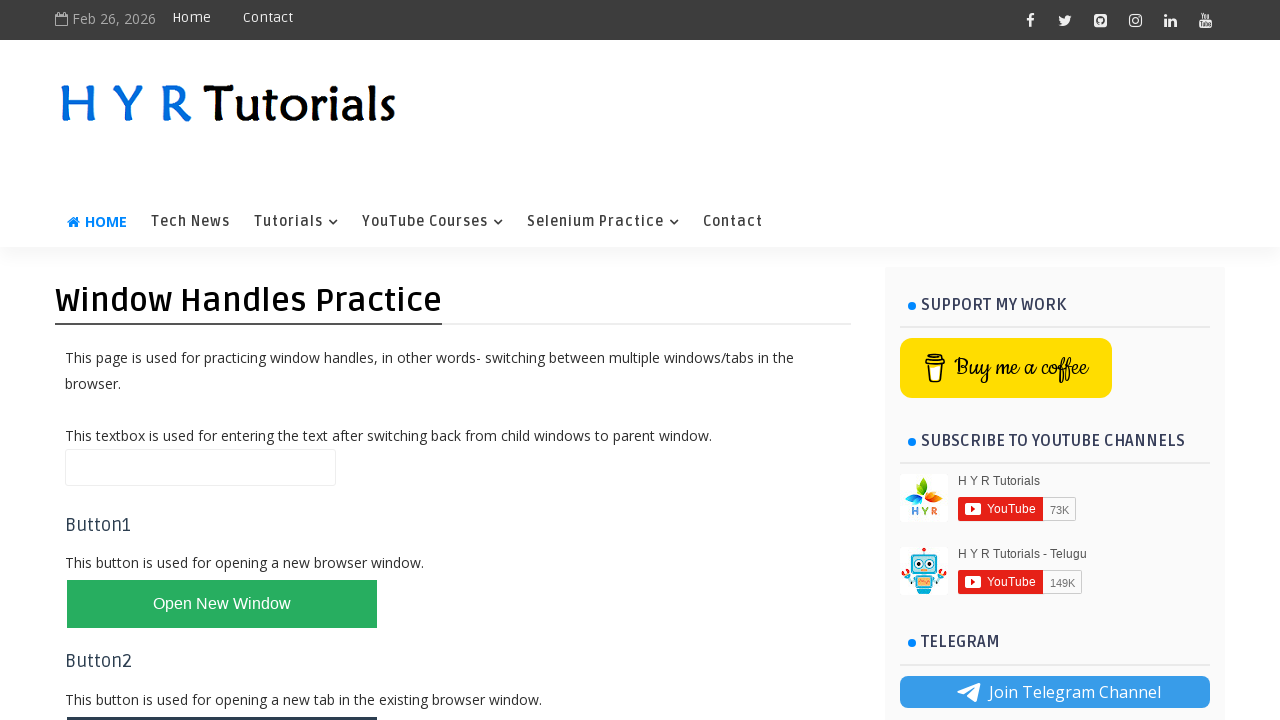

New window/page object obtained
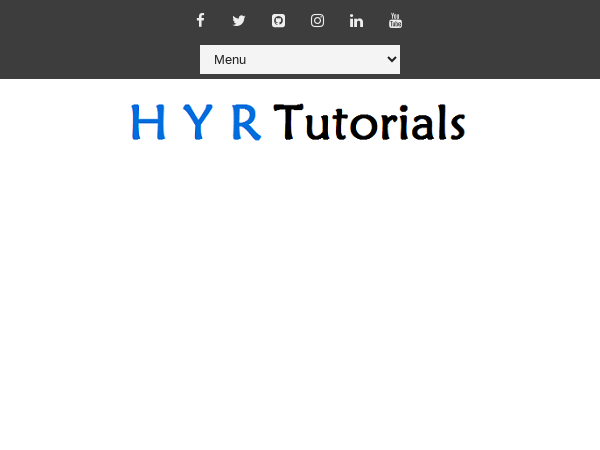

New window page loaded completely
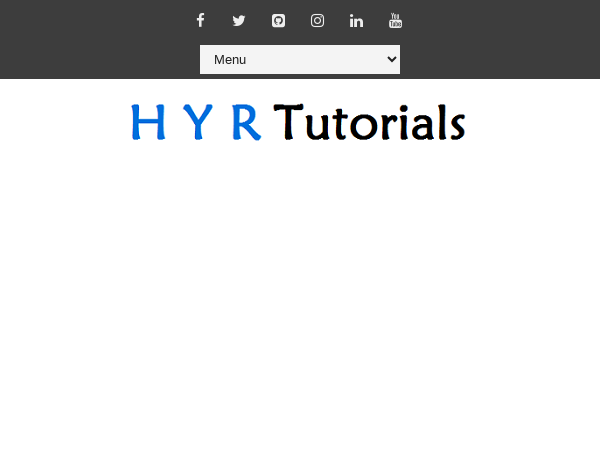

Filled first name field with 'Vimal' in new window on #firstName
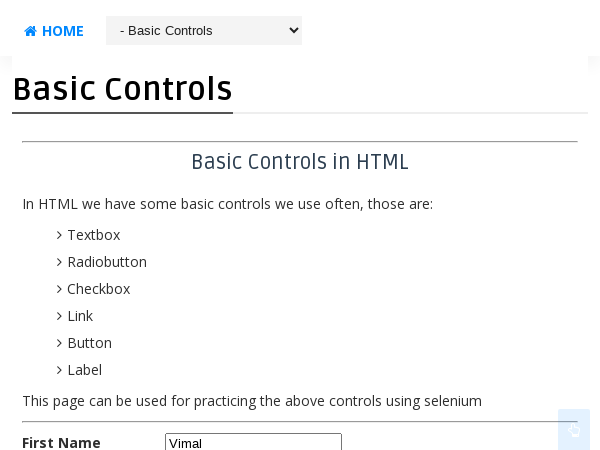

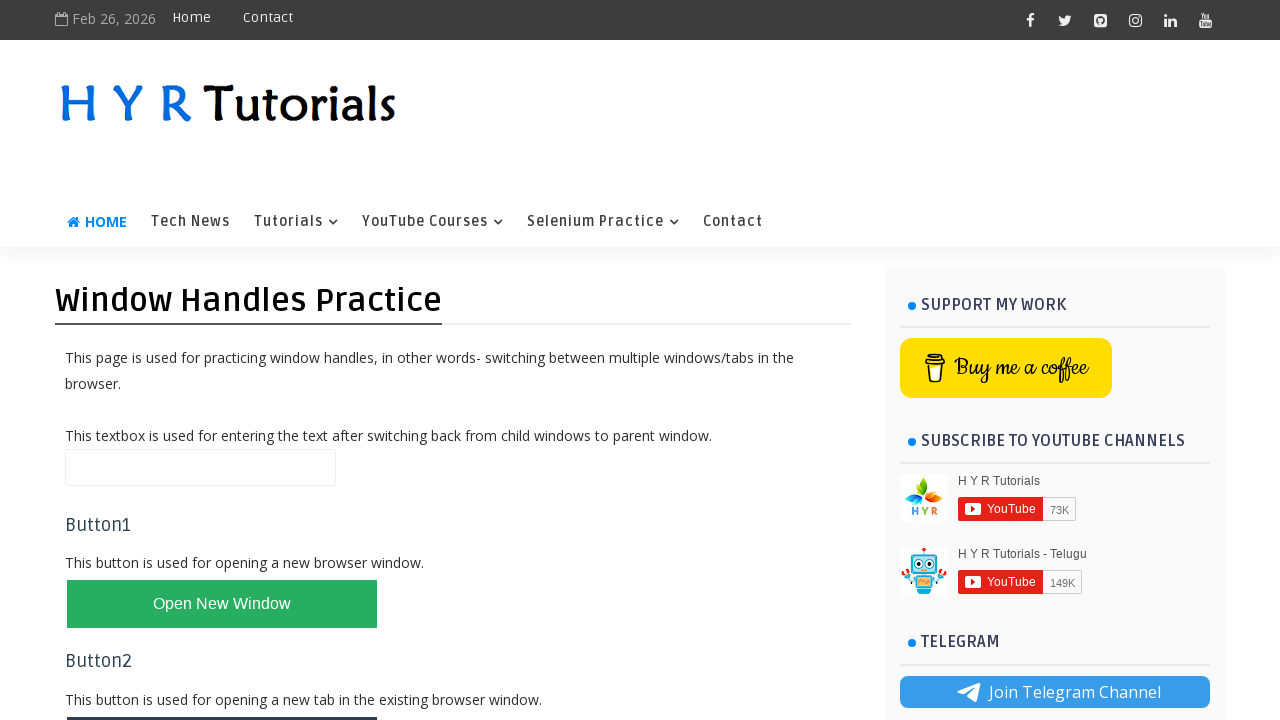